Tests page scrolling functionality by scrolling down the page using PAGE_DOWN and ARROW_DOWN keys, then scrolling back up using PAGE_UP and ARROW_UP keys

Starting URL: https://techproeducation.com

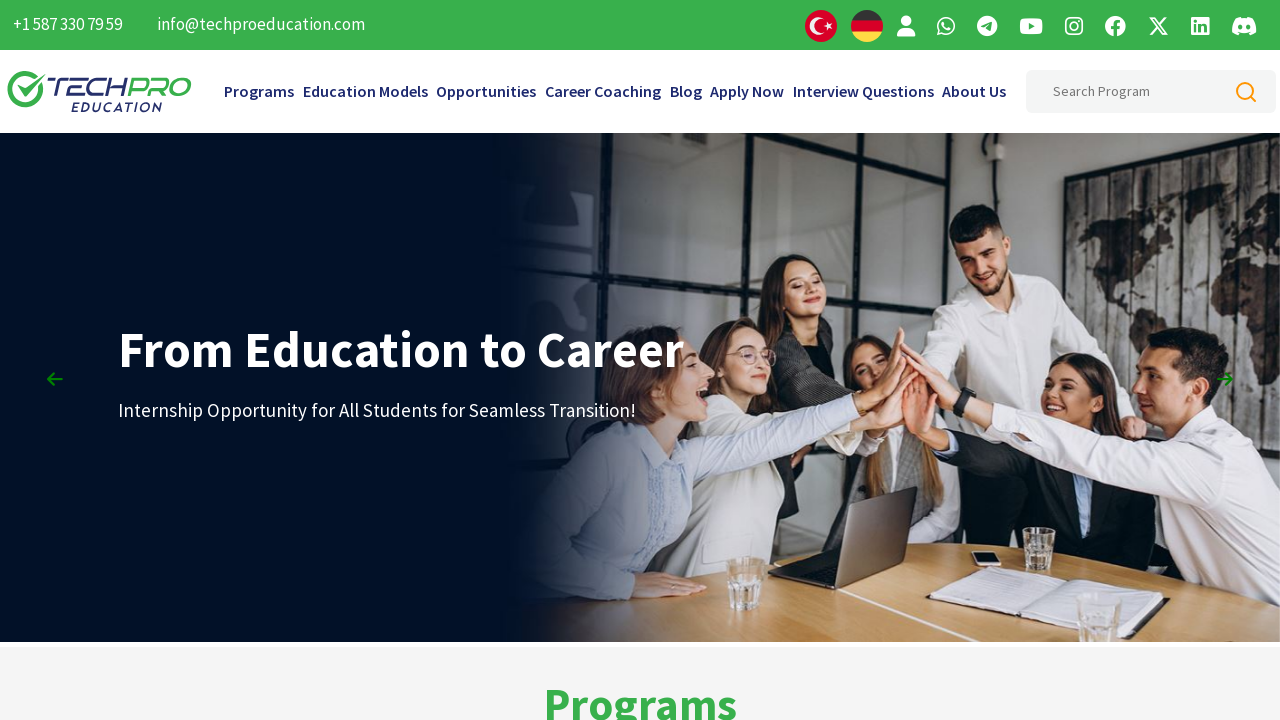

Pressed PAGE_DOWN to scroll down the page (1st time)
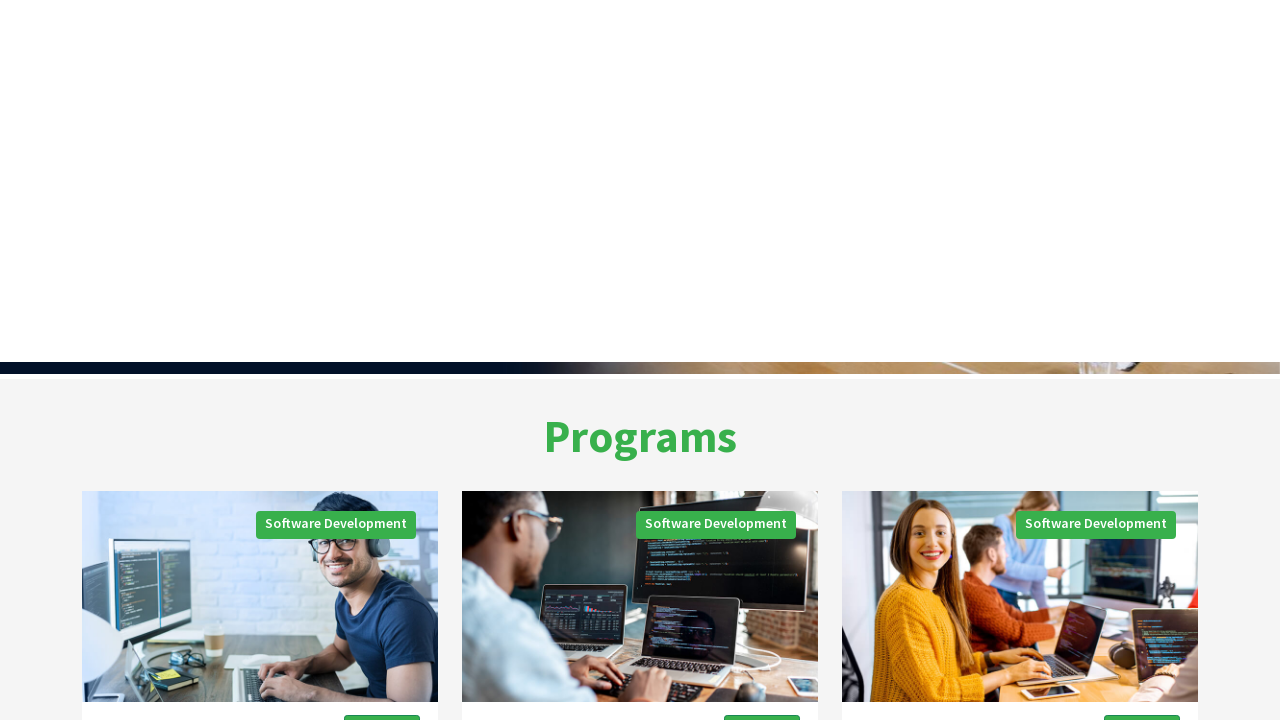

Pressed PAGE_DOWN to scroll down the page (2nd time)
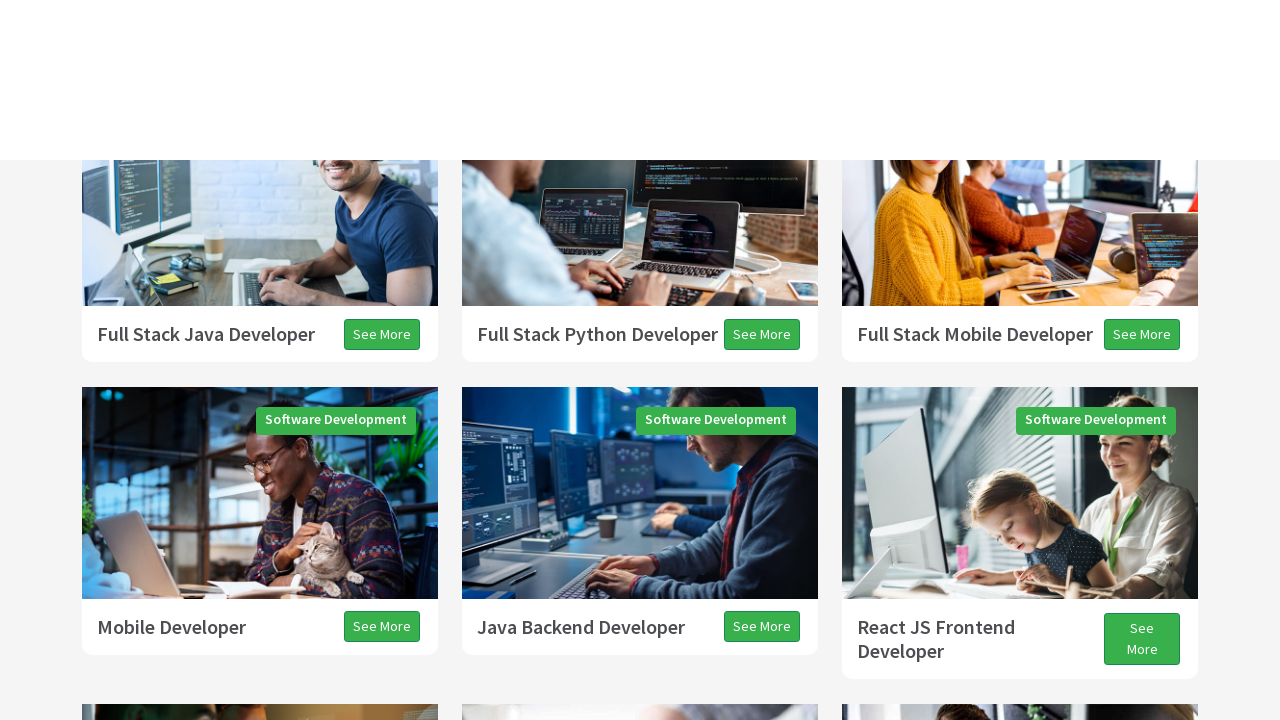

Pressed PAGE_DOWN to scroll down the page (3rd time)
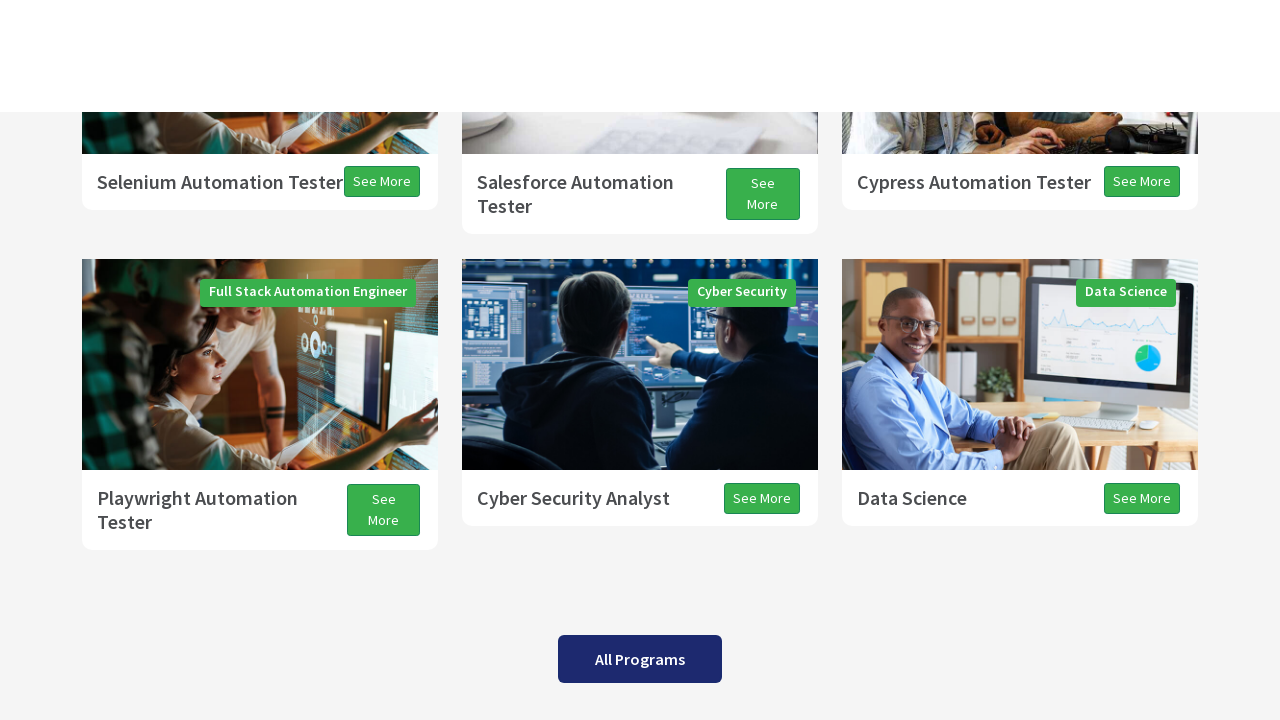

Pressed ARROW_DOWN to scroll down a smaller amount
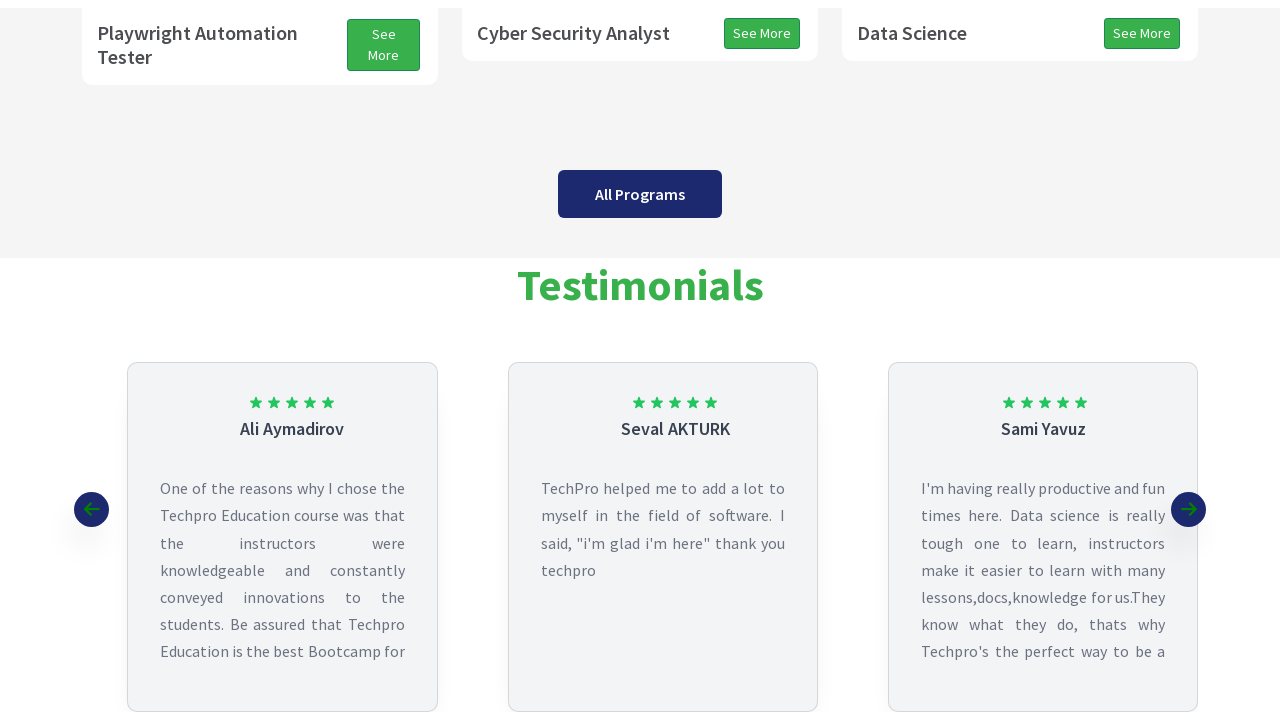

Pressed PAGE_UP to scroll back up the page
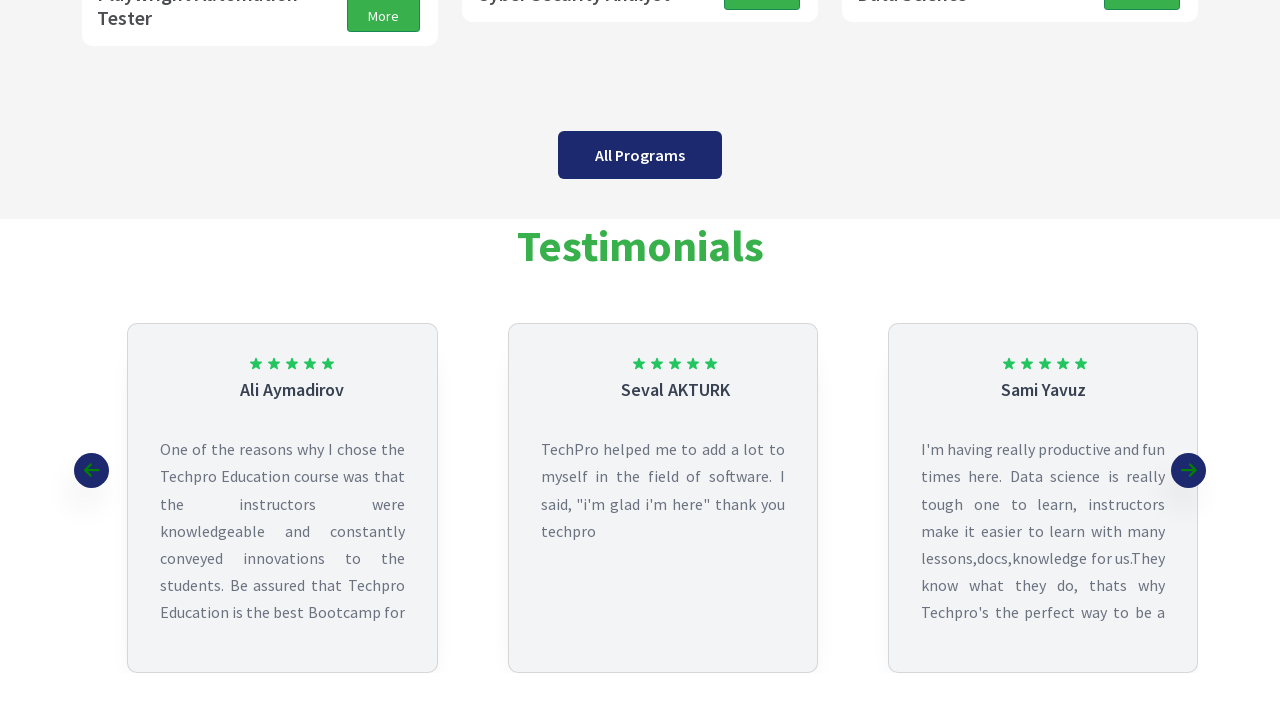

Pressed ARROW_UP to scroll up a smaller amount
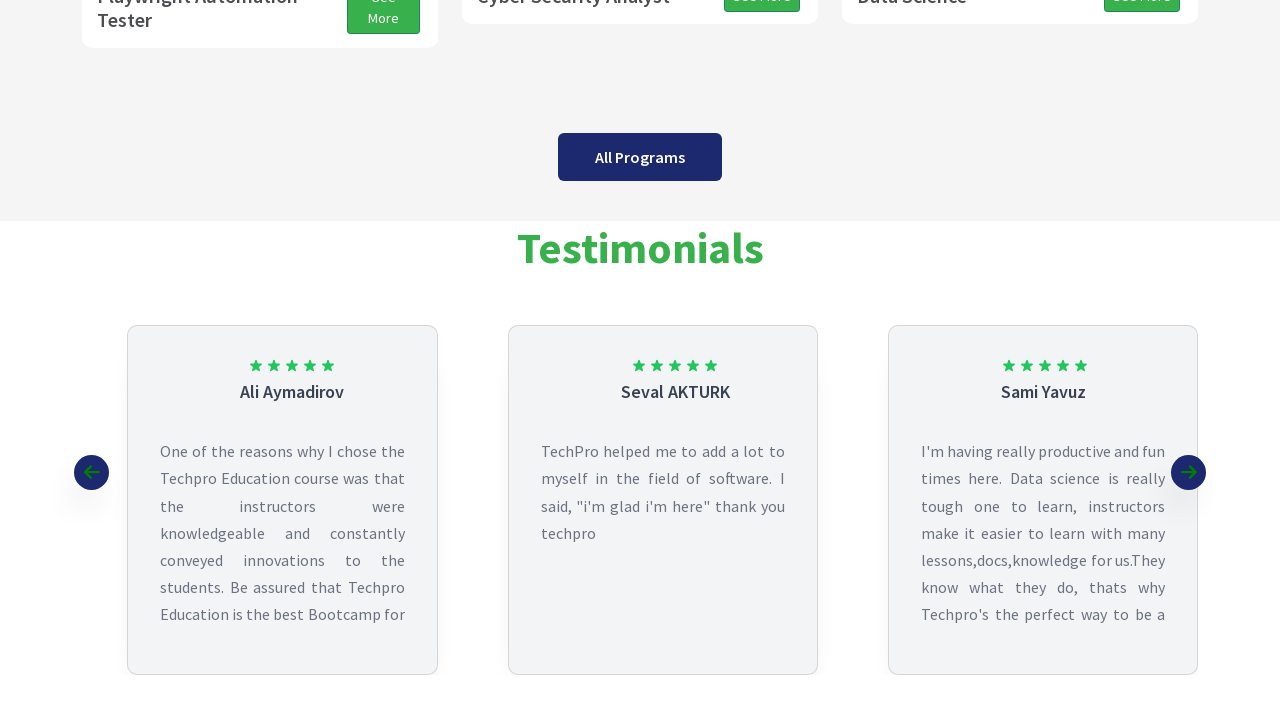

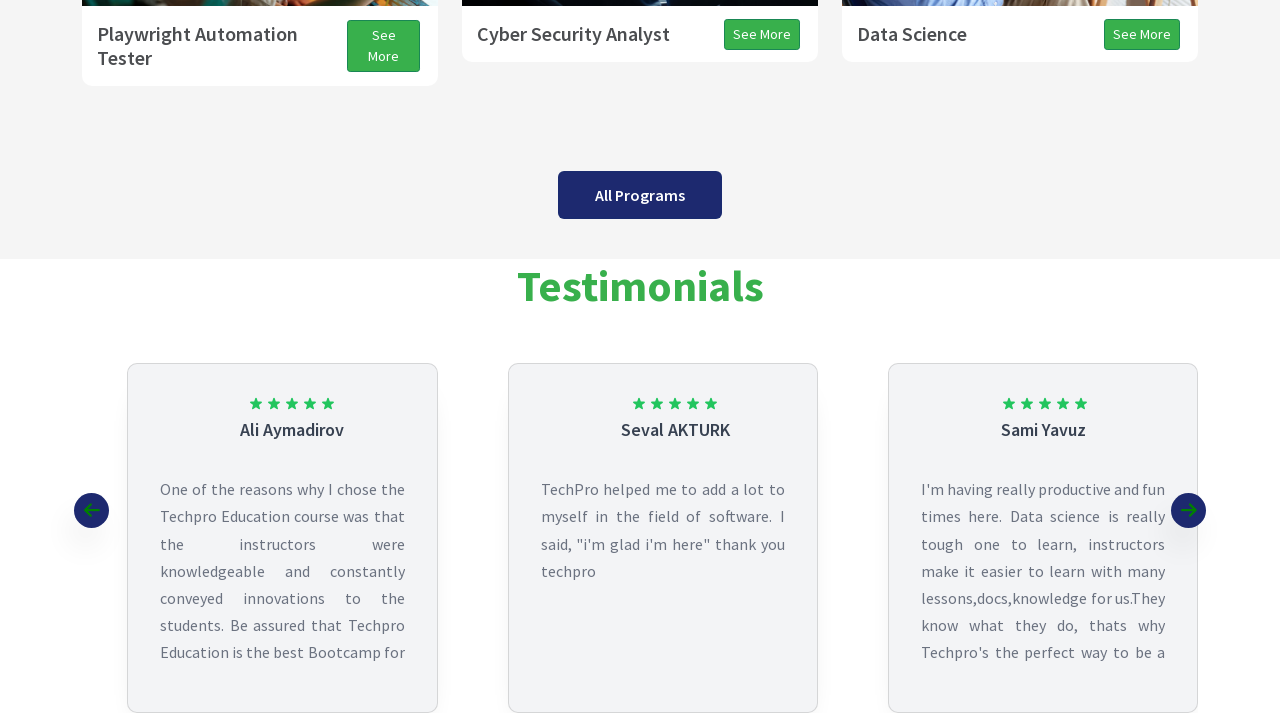